Tests e-commerce functionality by adding an item to cart, accessing the cart, and proceeding to checkout

Starting URL: https://rahulshettyacademy.com/seleniumPractise/#/

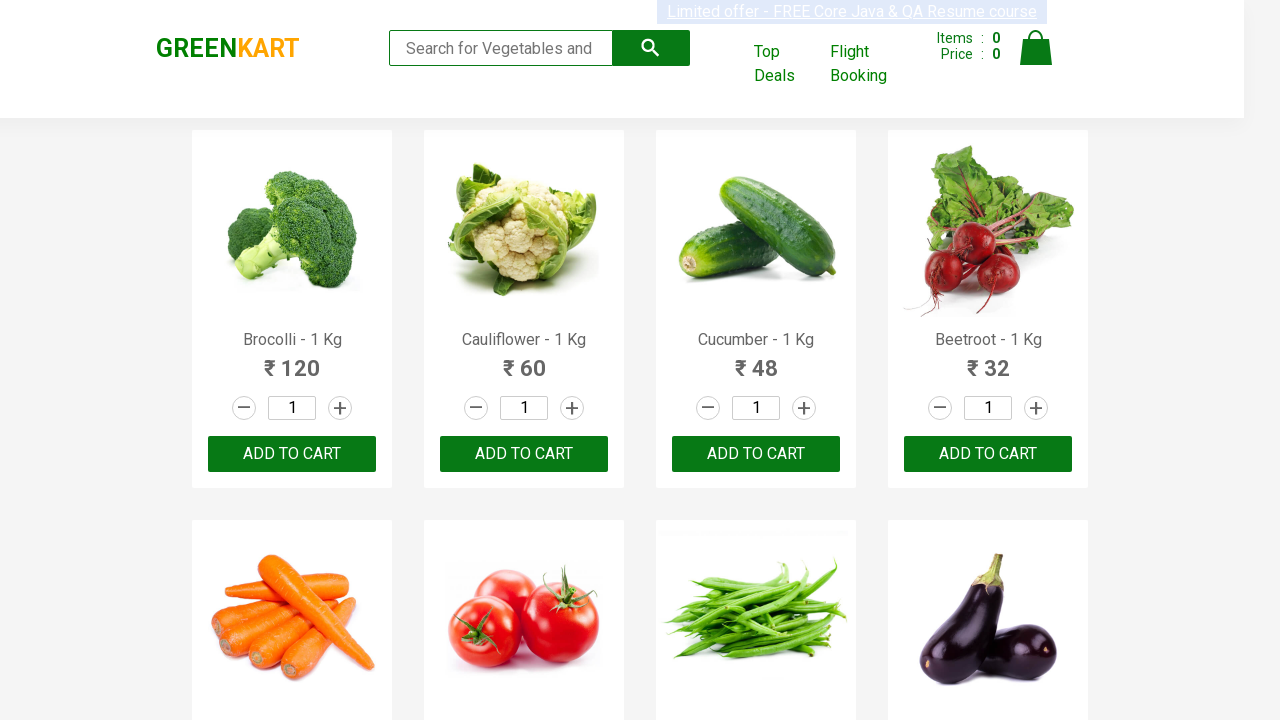

Clicked to add first product to cart at (292, 454) on :nth-child(1) > .product-action > button
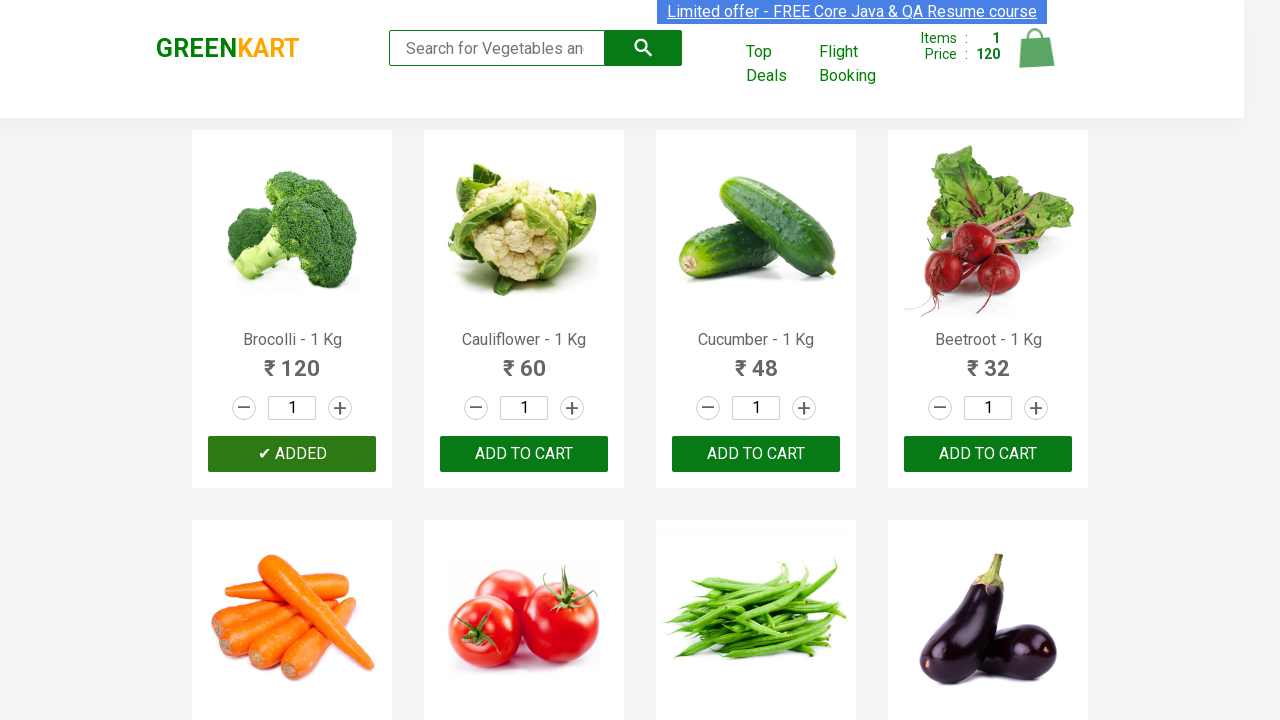

Clicked cart icon to view cart at (1036, 48) on .cart-icon > img
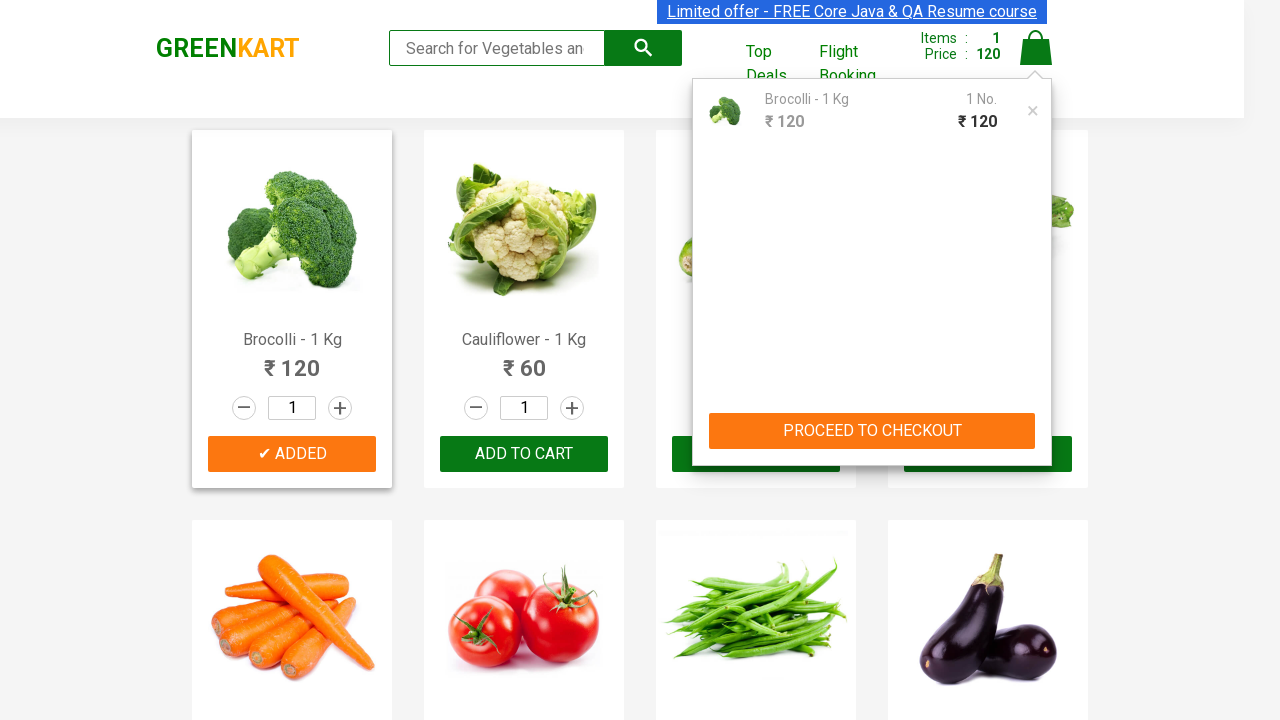

Clicked proceed to checkout button at (872, 431) on button:has-text("PROCEED TO CHECKOUT")
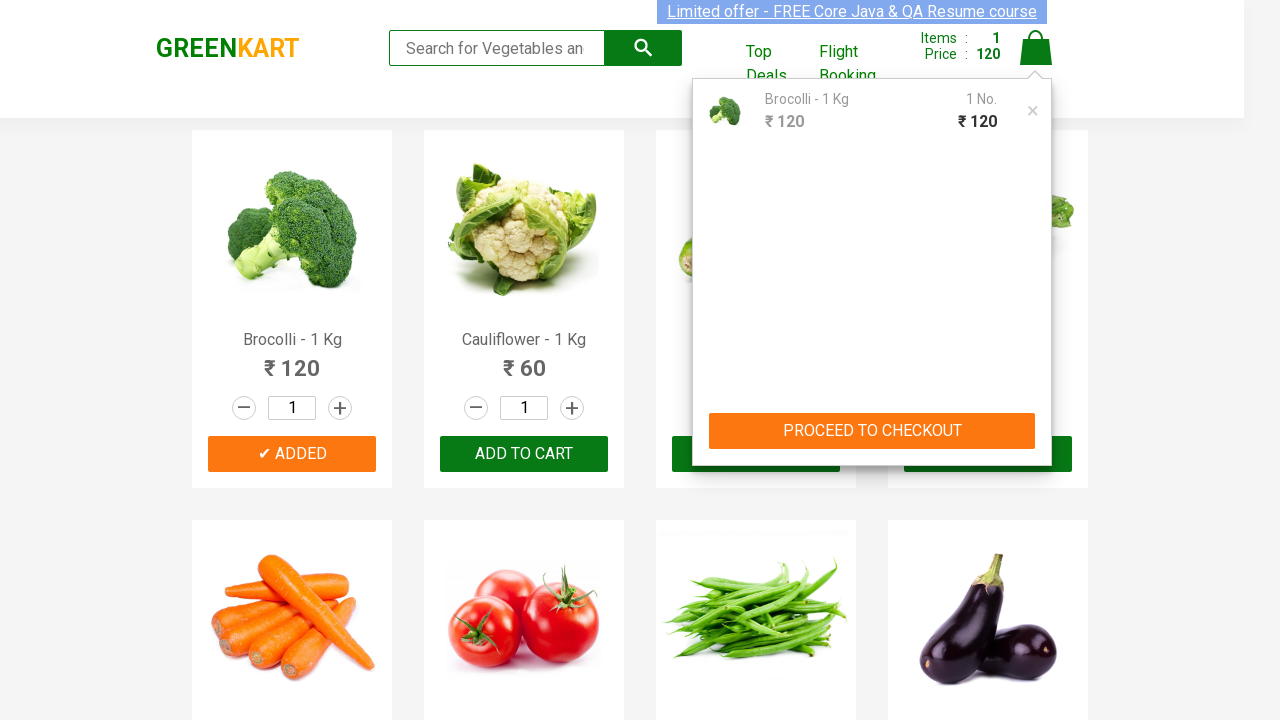

Checkout page loaded successfully
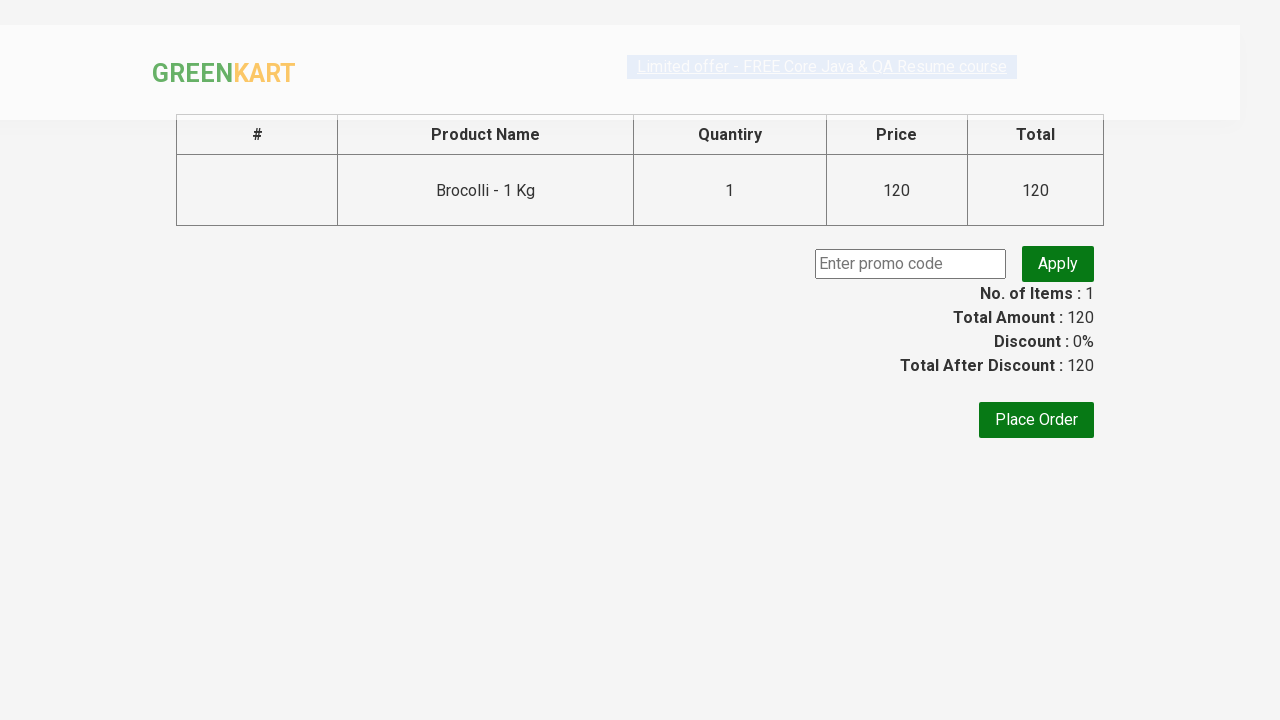

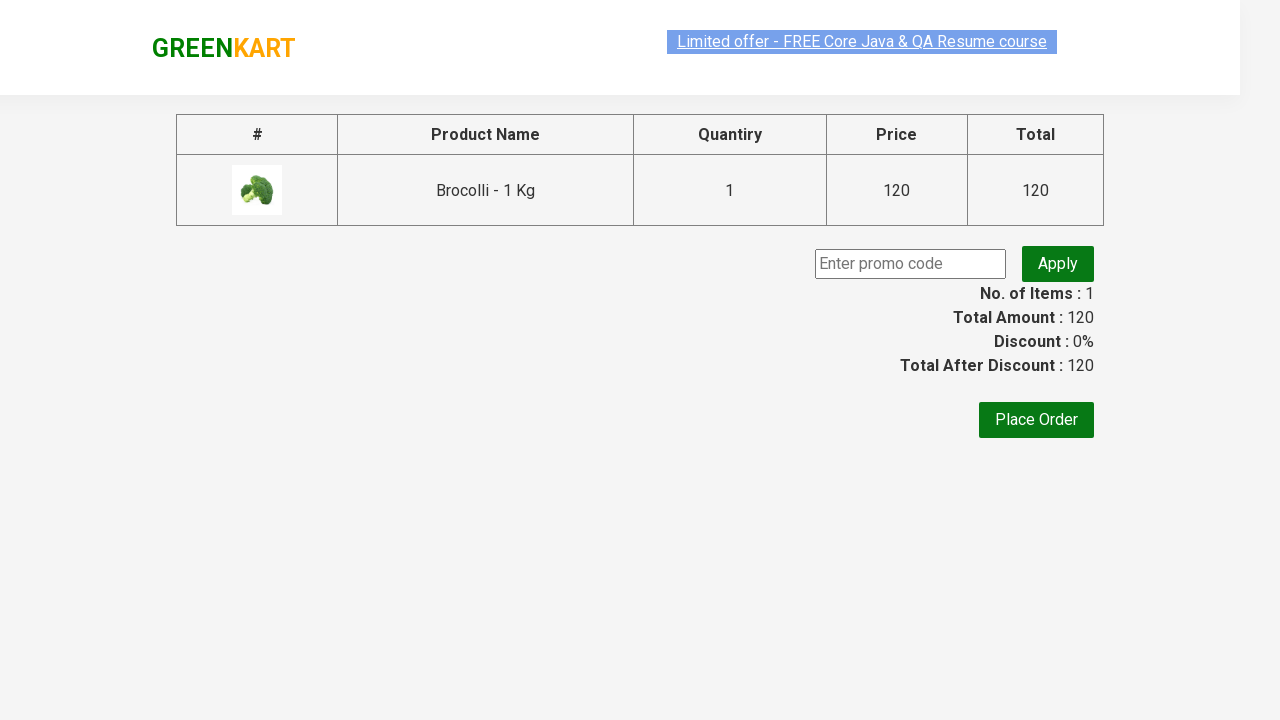